Navigates to Montrose Environmental news and events page and verifies that the news grid items with titles and excerpts are displayed.

Starting URL: https://montrose-env.com/news-events/

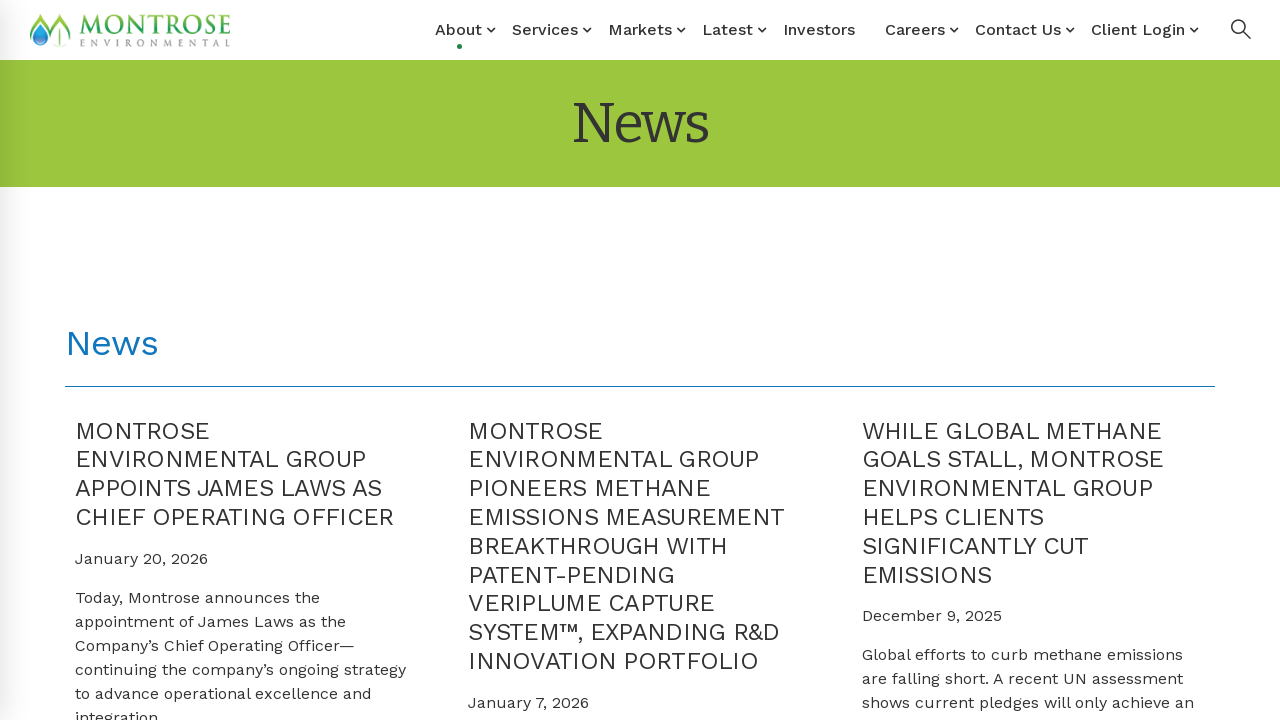

Navigated to Montrose Environmental news and events page
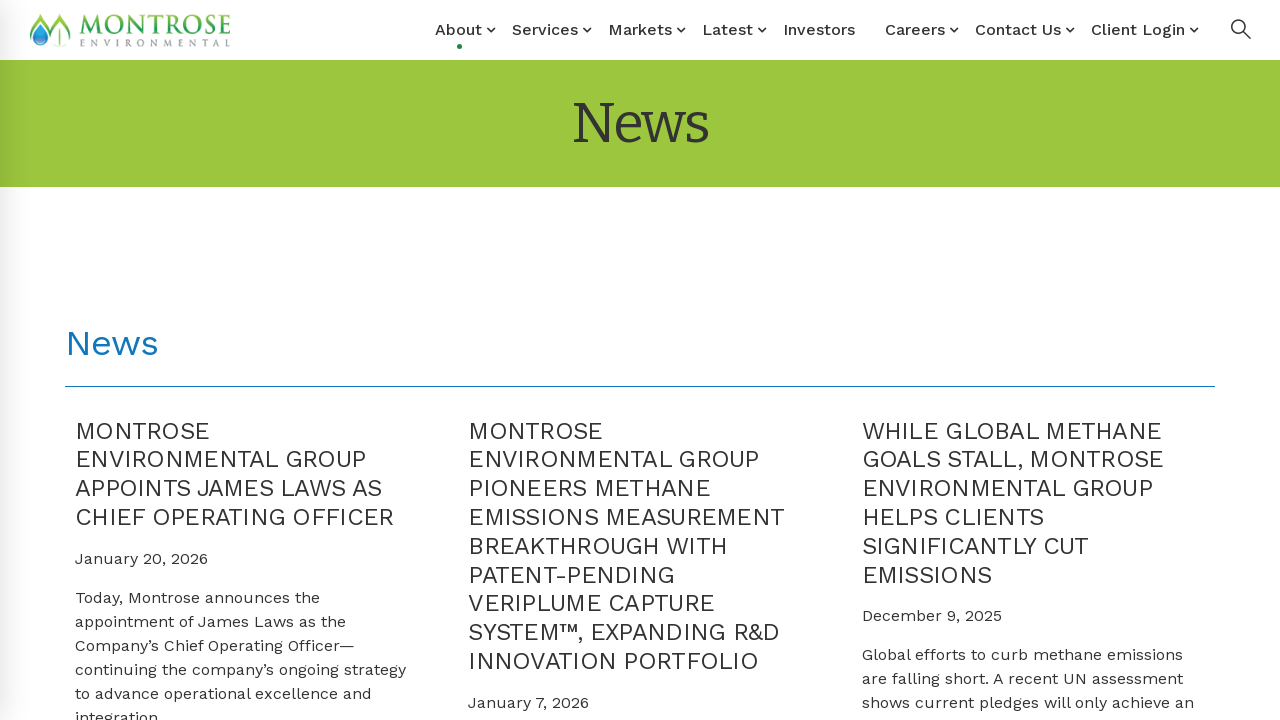

News grid items loaded
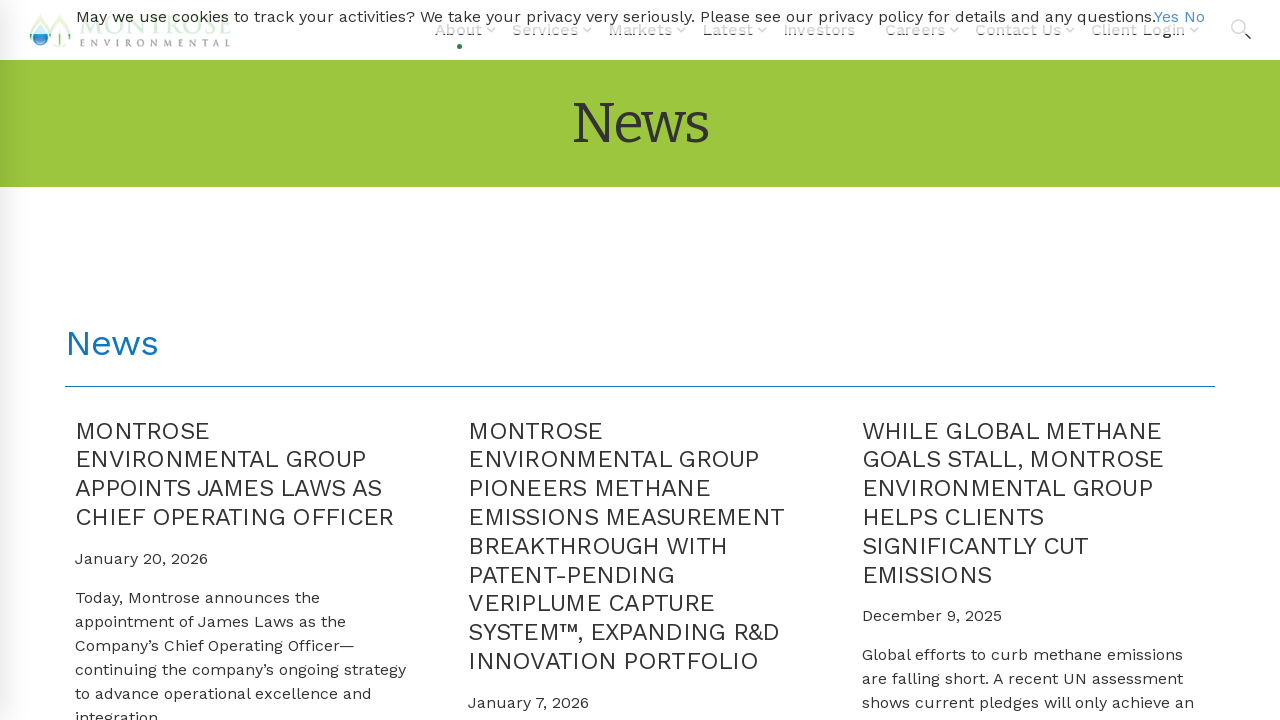

Verified article titles are present in grid items
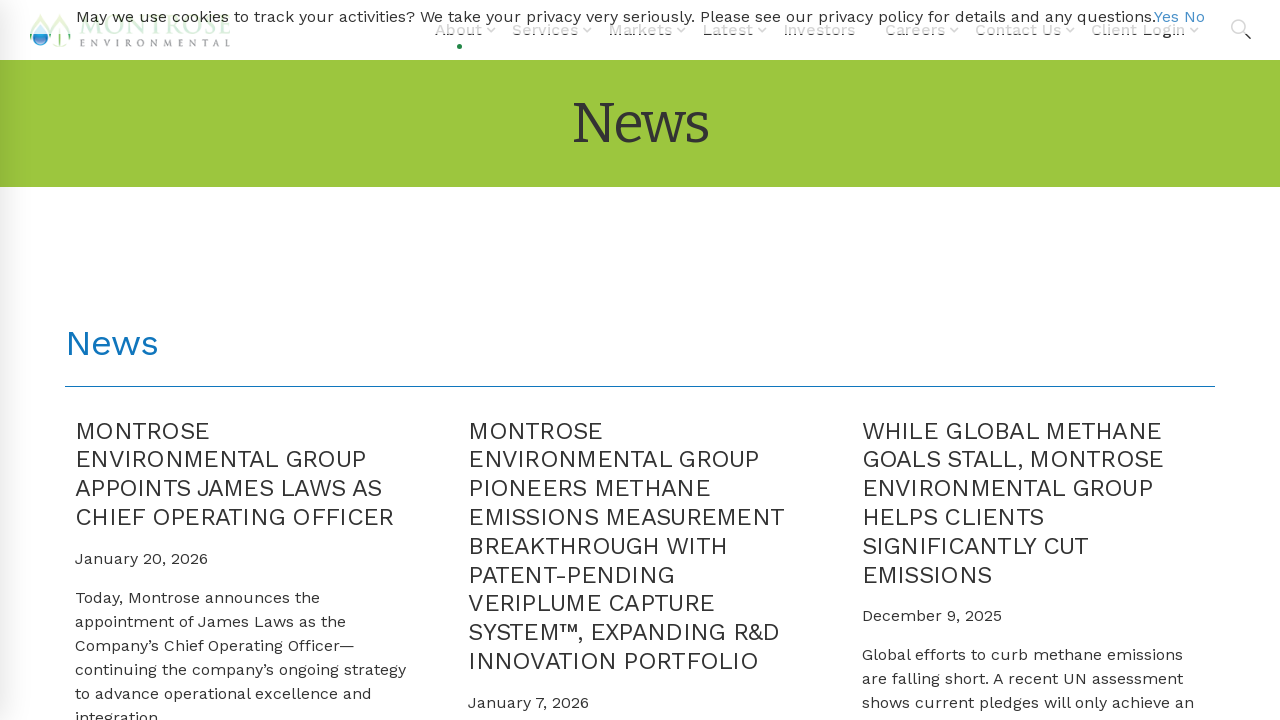

Verified post excerpts are present in grid items
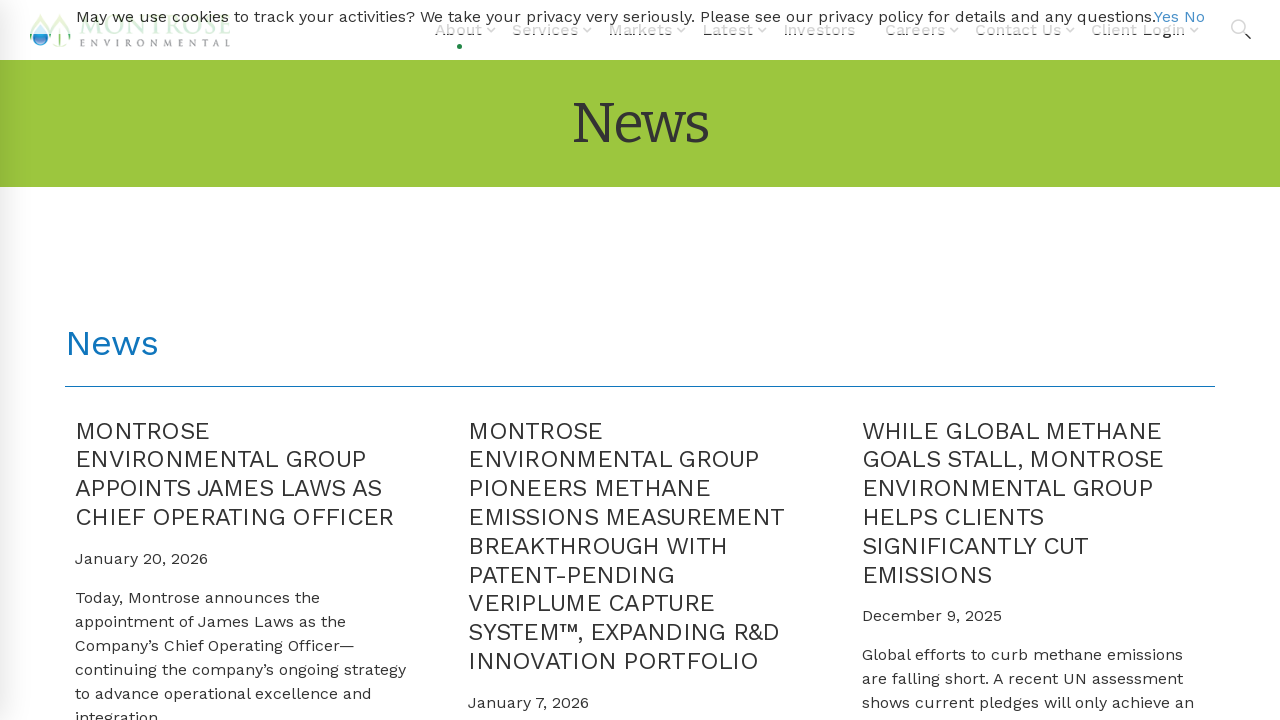

Verified post dates are present in grid items
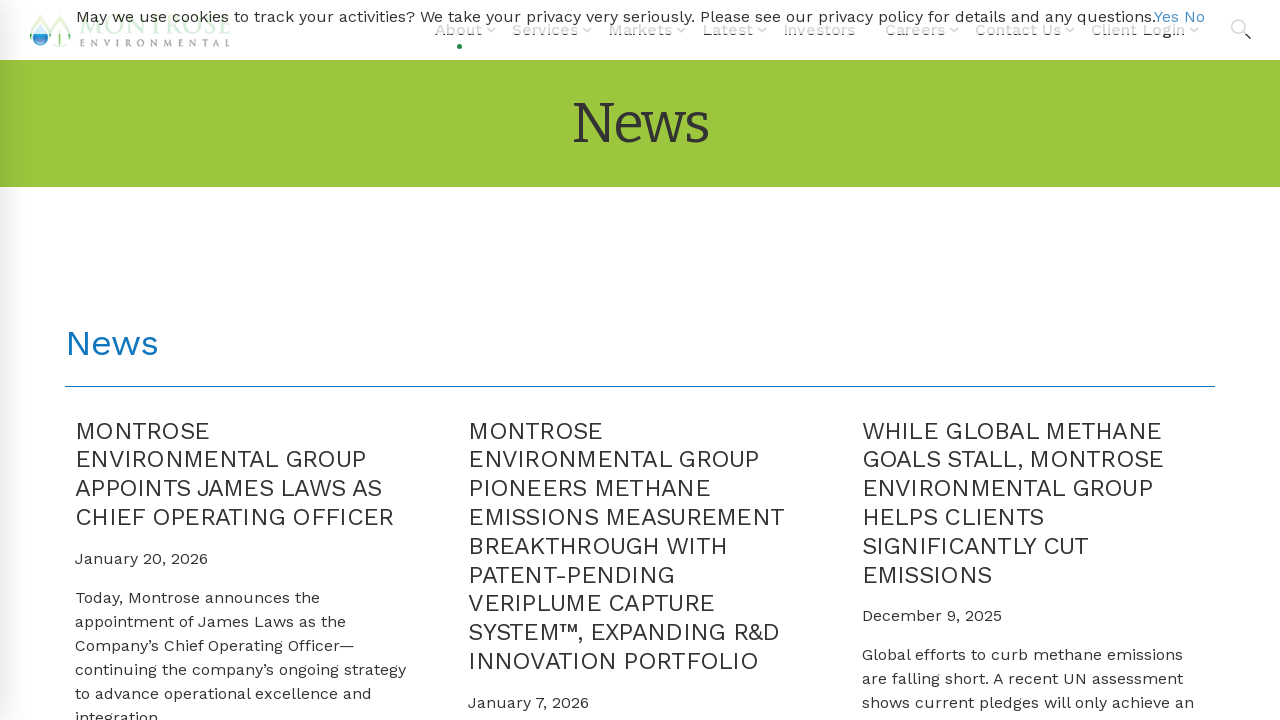

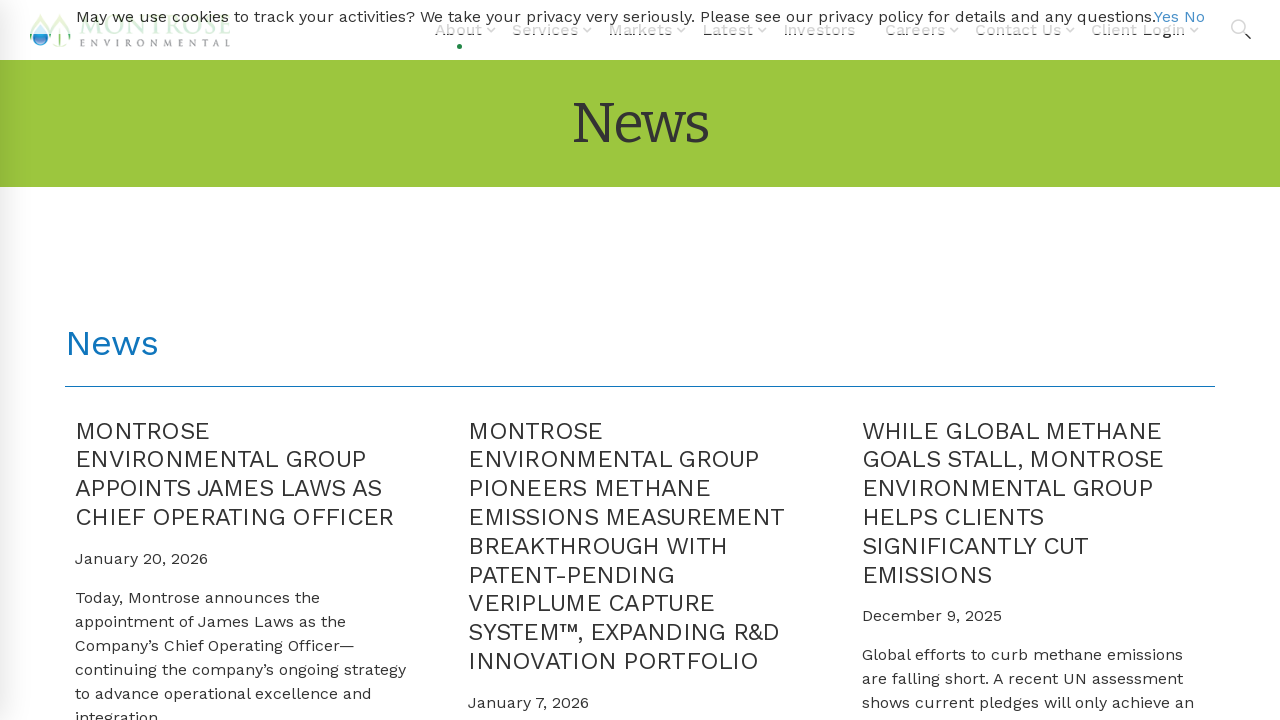